Tests filtering to display all todo items after applying other filters

Starting URL: https://demo.playwright.dev/todomvc

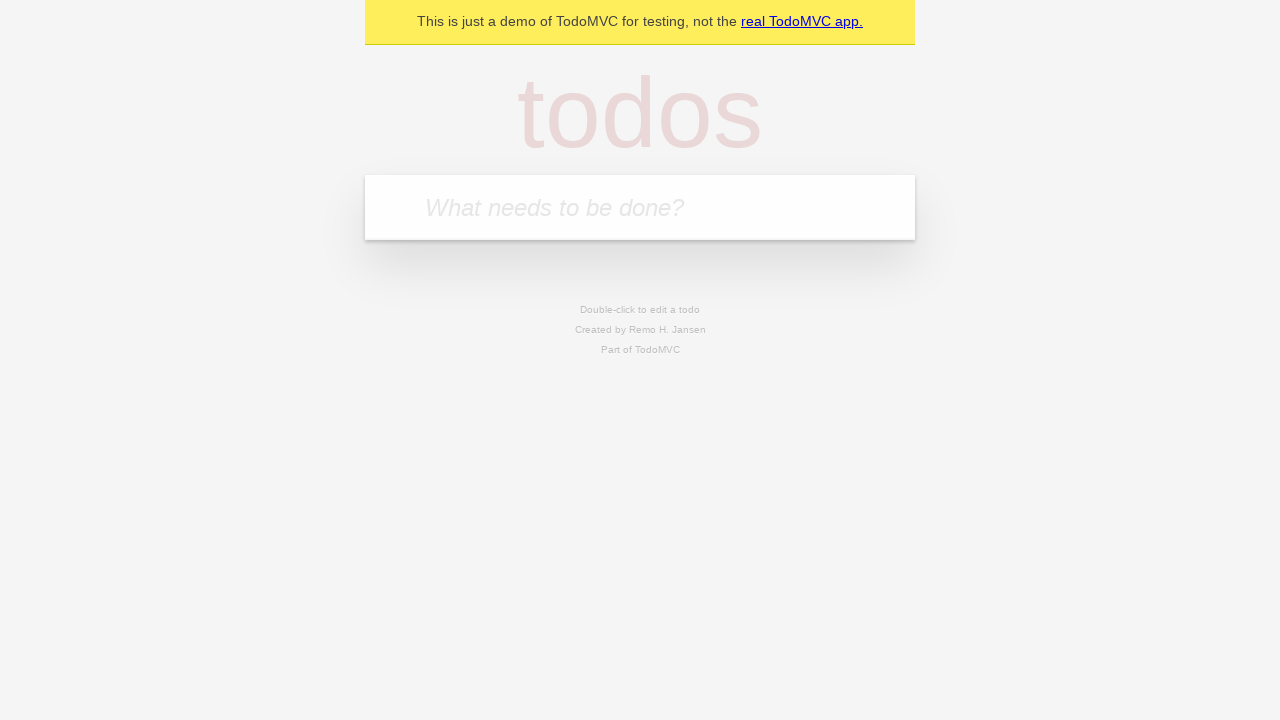

Filled todo input with 'buy some cheese' on internal:attr=[placeholder="What needs to be done?"i]
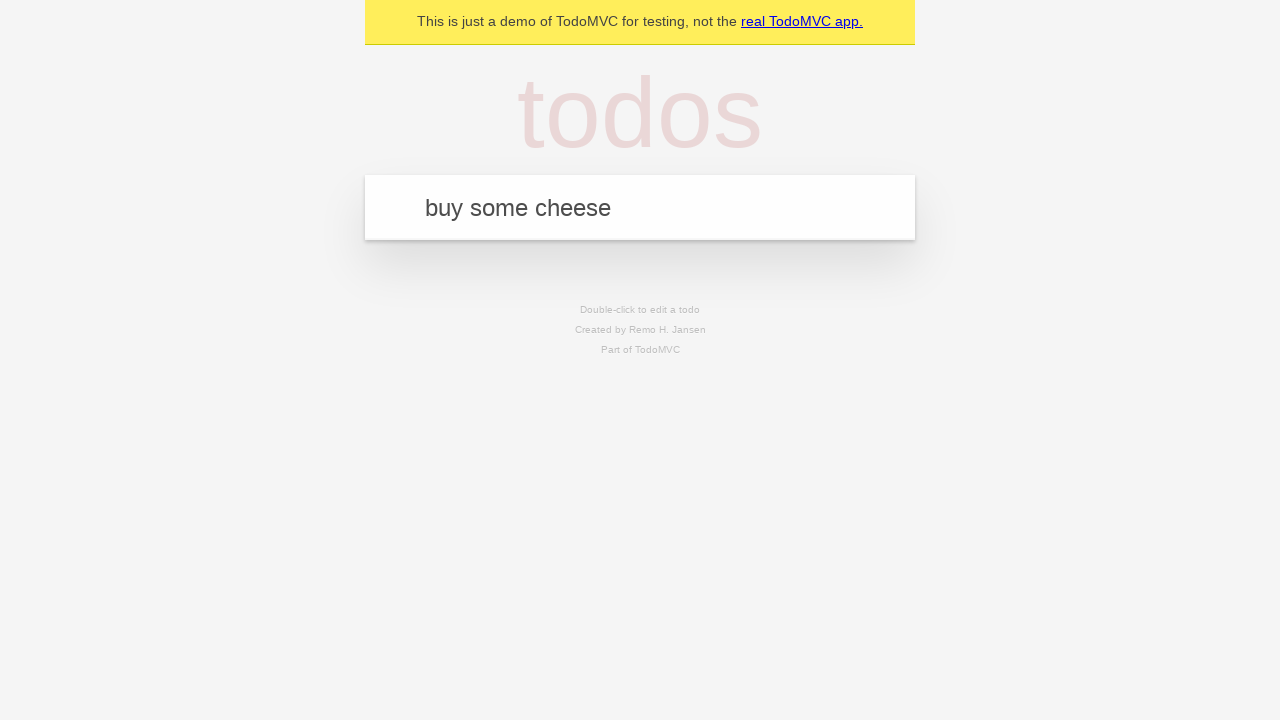

Pressed Enter to create first todo on internal:attr=[placeholder="What needs to be done?"i]
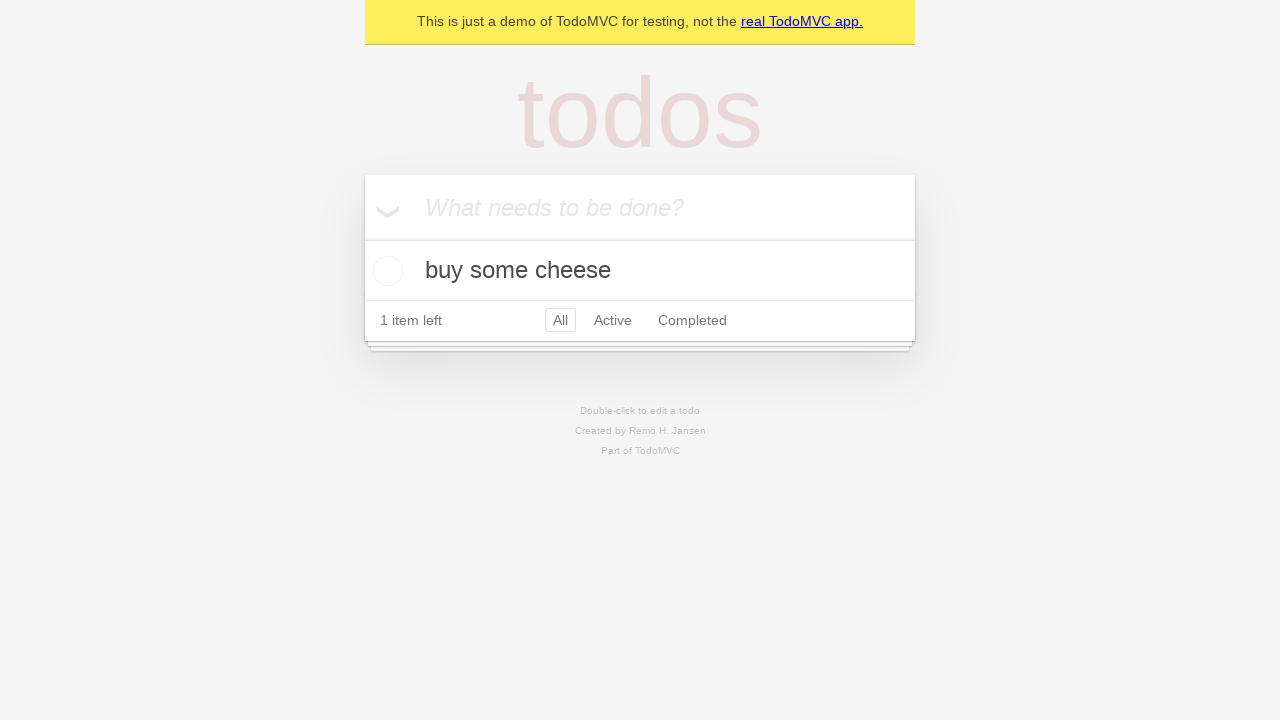

Filled todo input with 'feed the cat' on internal:attr=[placeholder="What needs to be done?"i]
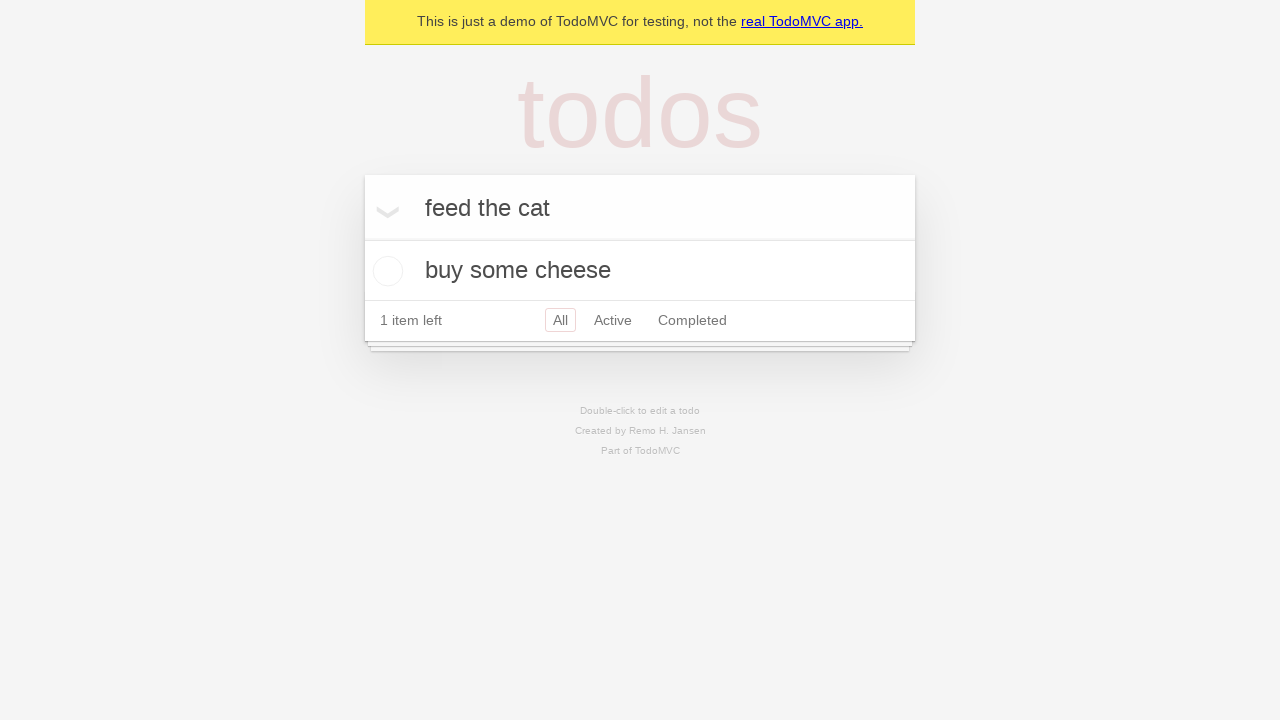

Pressed Enter to create second todo on internal:attr=[placeholder="What needs to be done?"i]
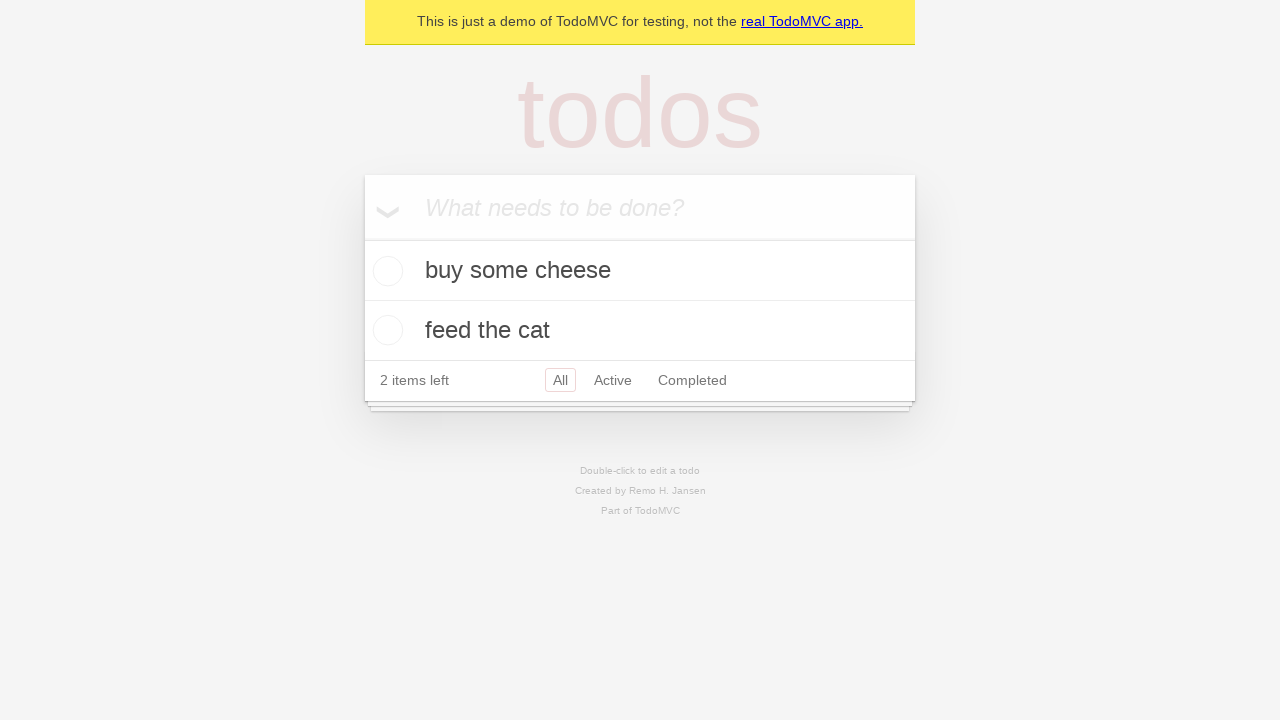

Filled todo input with 'book a doctors appointment' on internal:attr=[placeholder="What needs to be done?"i]
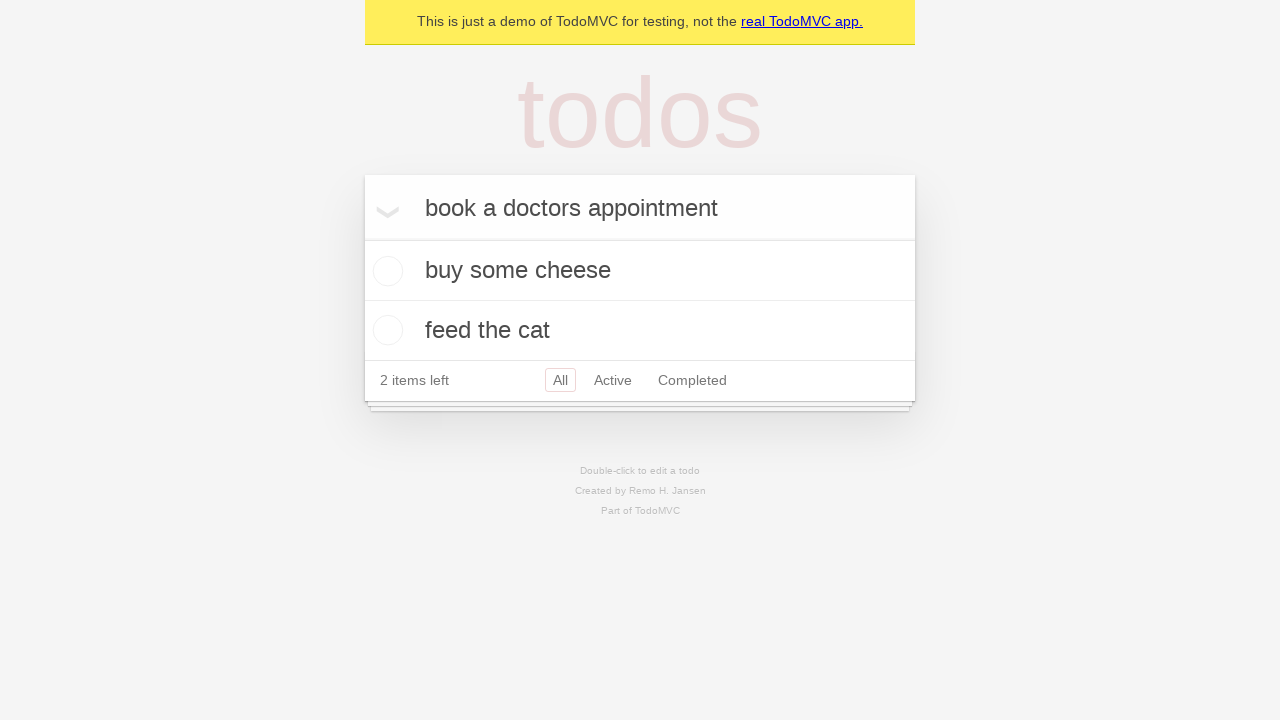

Pressed Enter to create third todo on internal:attr=[placeholder="What needs to be done?"i]
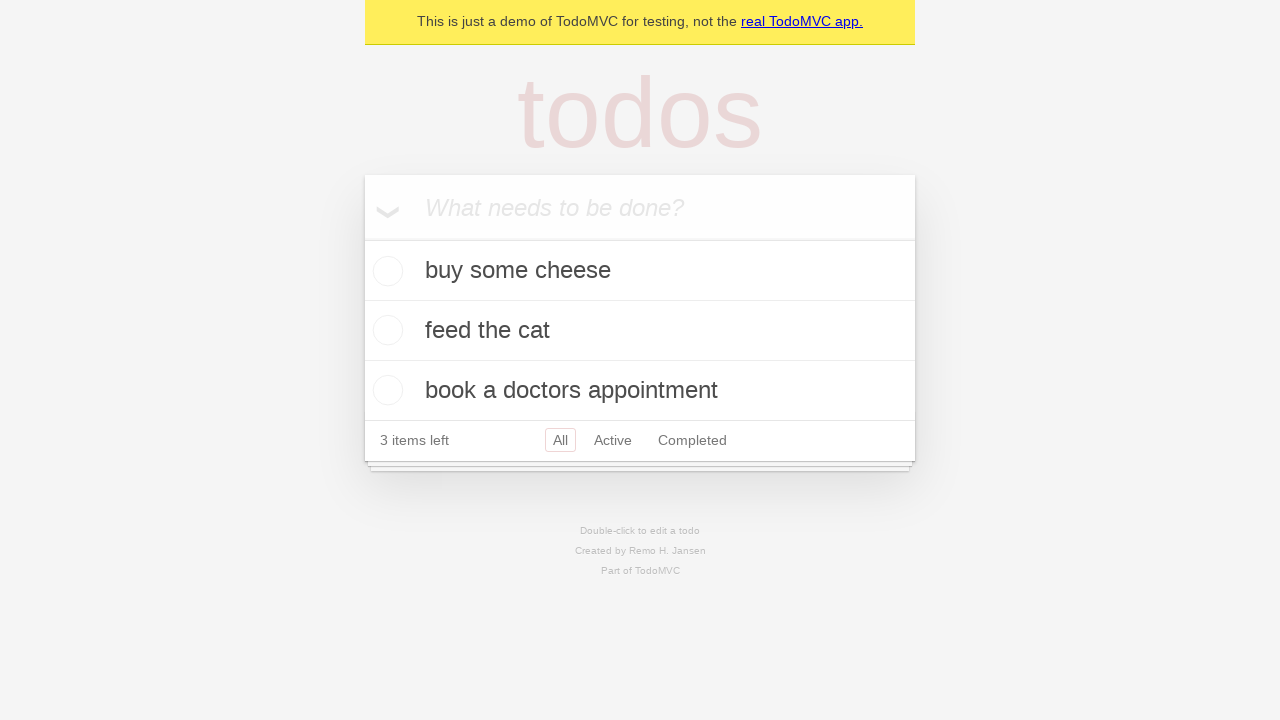

Waited for todo items to be created
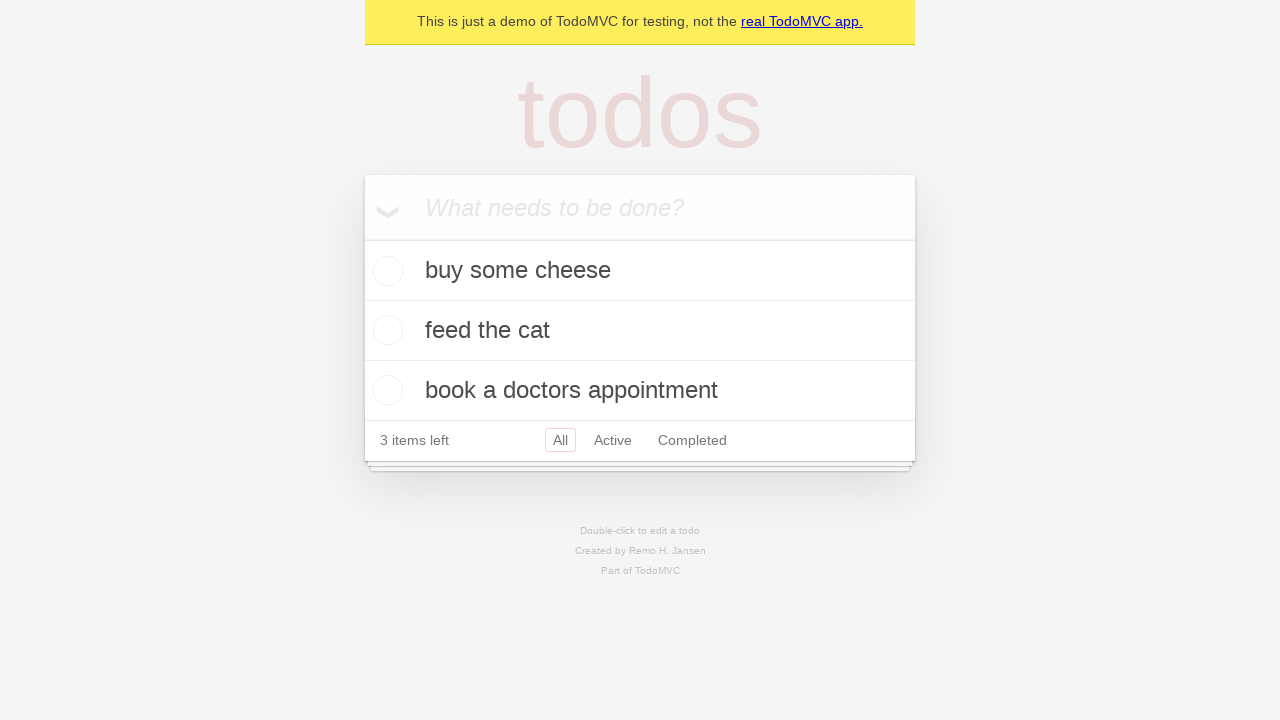

Checked the second todo item at (385, 330) on internal:testid=[data-testid="todo-item"s] >> nth=1 >> internal:role=checkbox
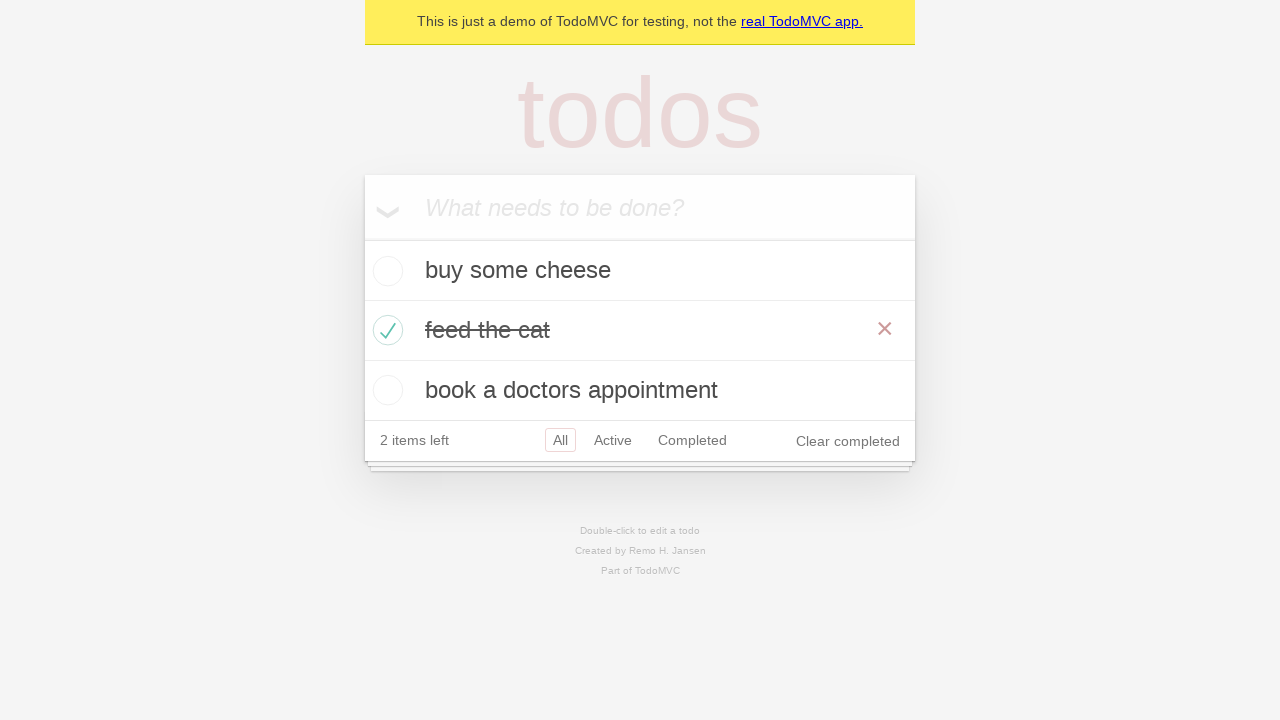

Clicked 'Active' filter link at (613, 440) on internal:role=link[name="Active"i]
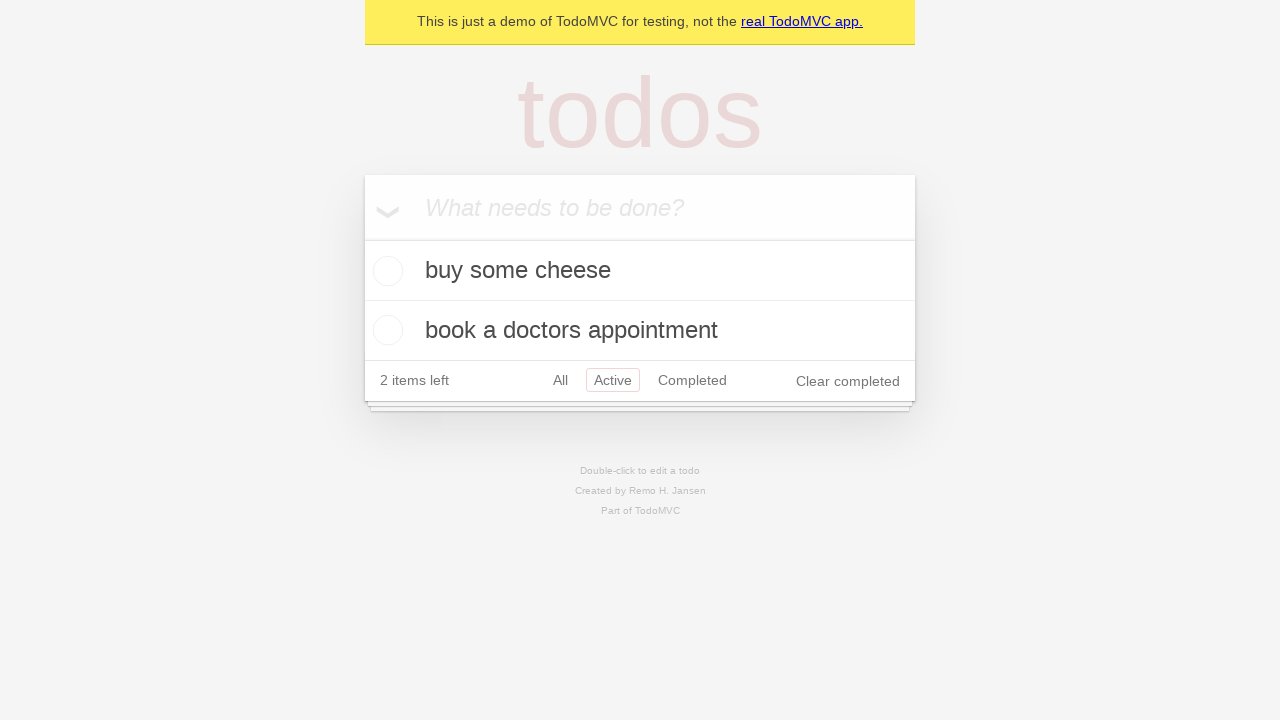

Clicked 'Completed' filter link at (692, 380) on internal:role=link[name="Completed"i]
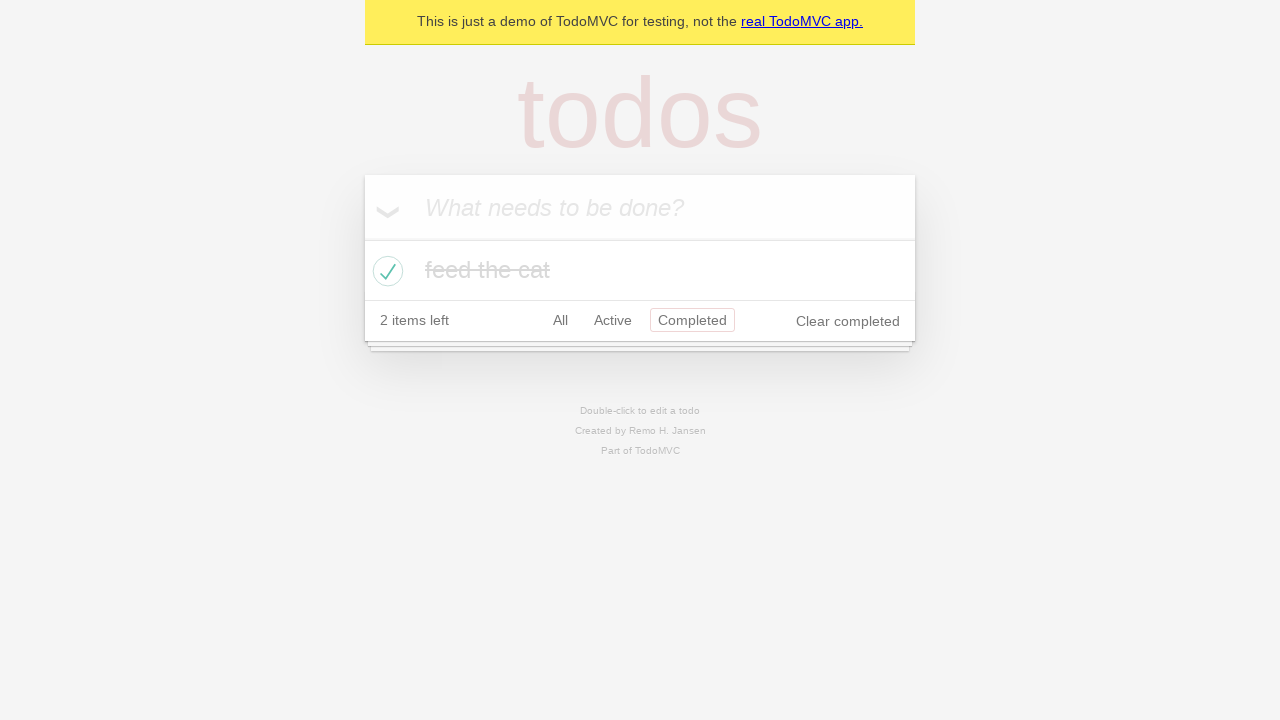

Clicked 'All' filter link to display all items at (560, 320) on internal:role=link[name="All"i]
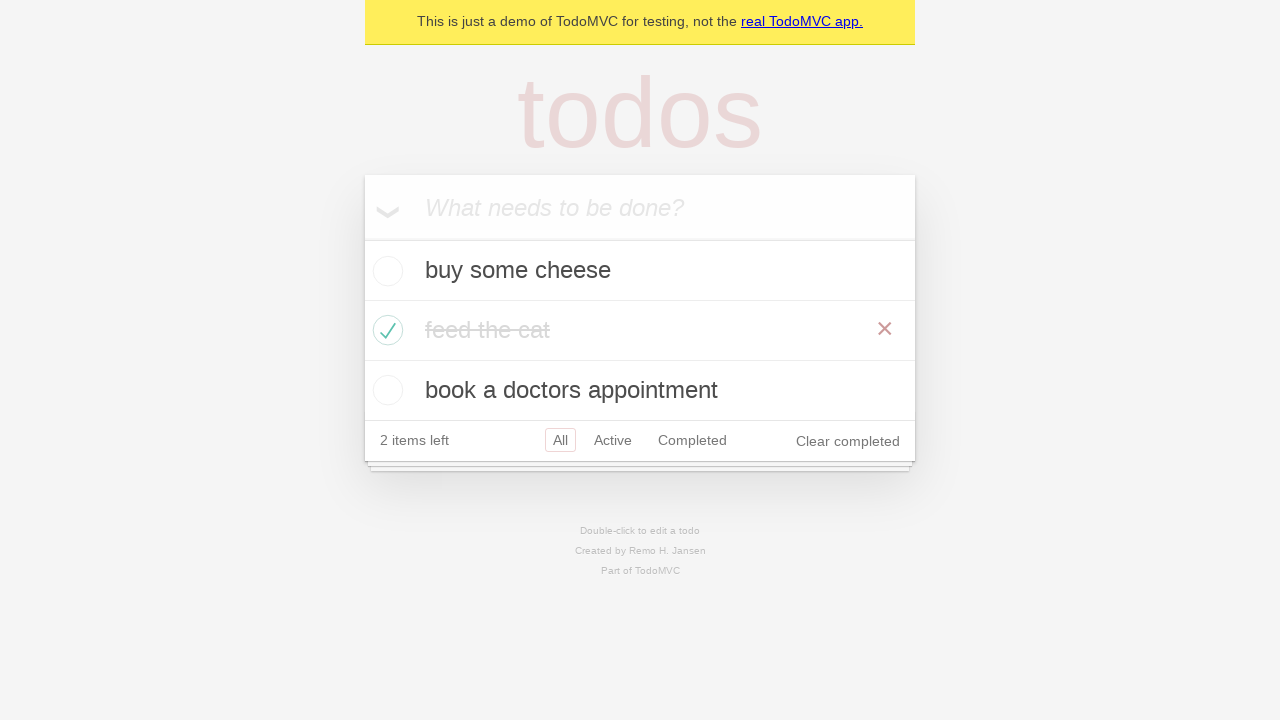

Verified all 3 todo items are displayed
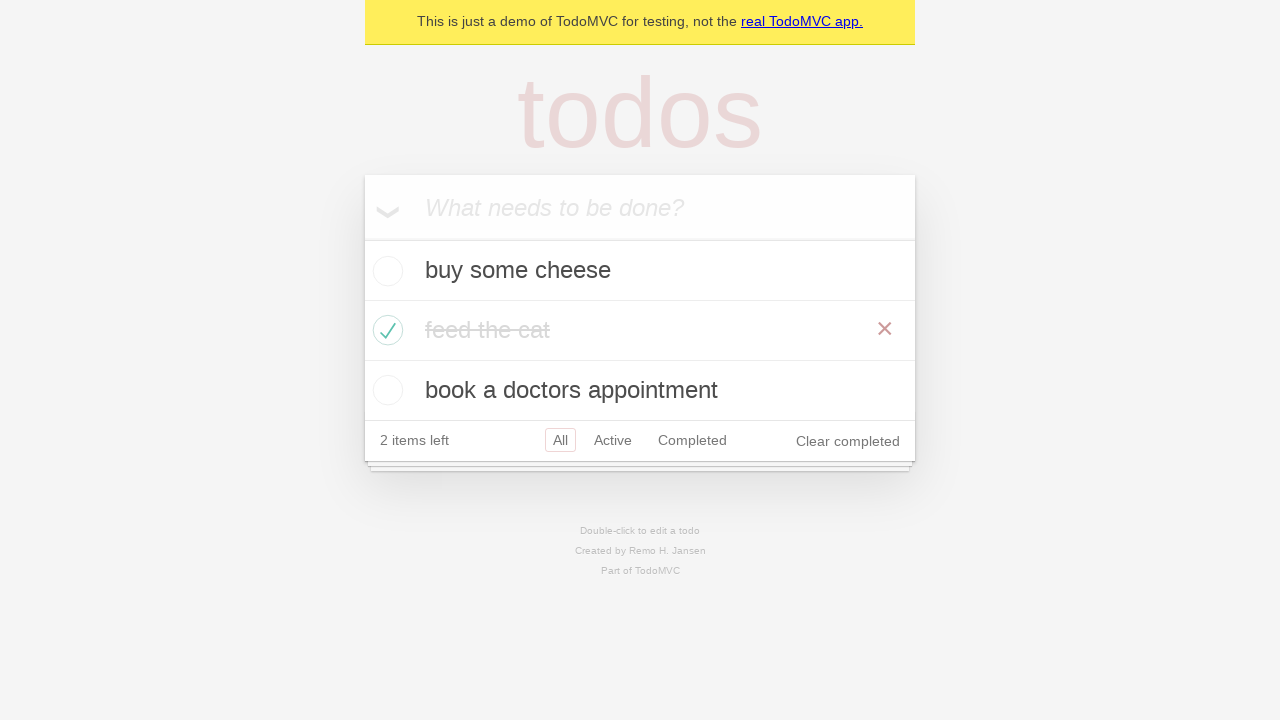

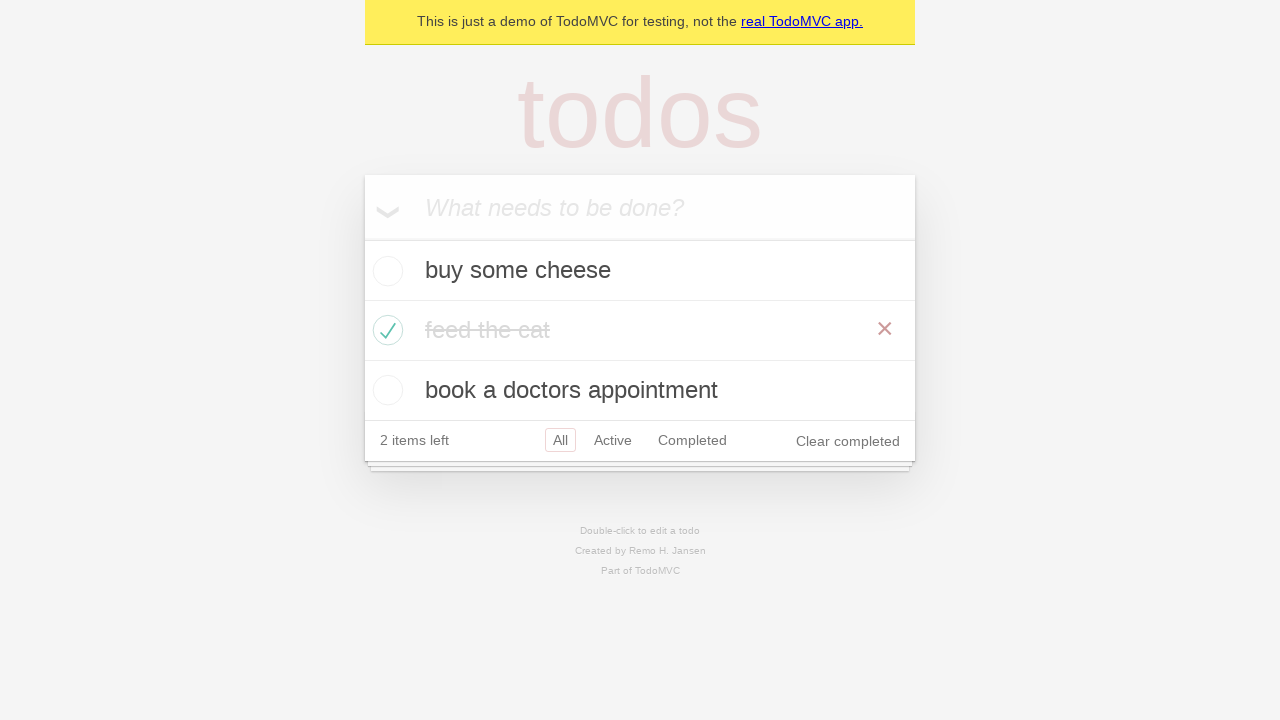